Navigates to TVS Motor website and verifies the page loads correctly.

Starting URL: https://www.tvsmotor.com/

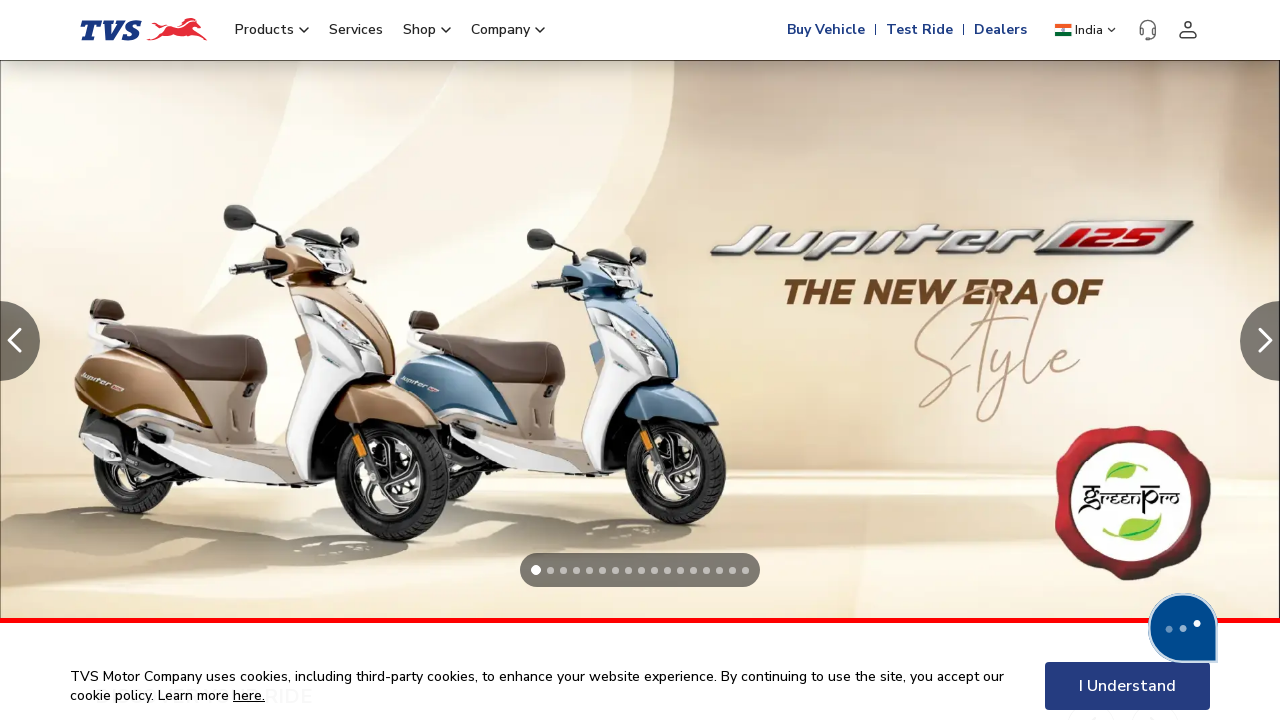

Waited for page DOM to fully load
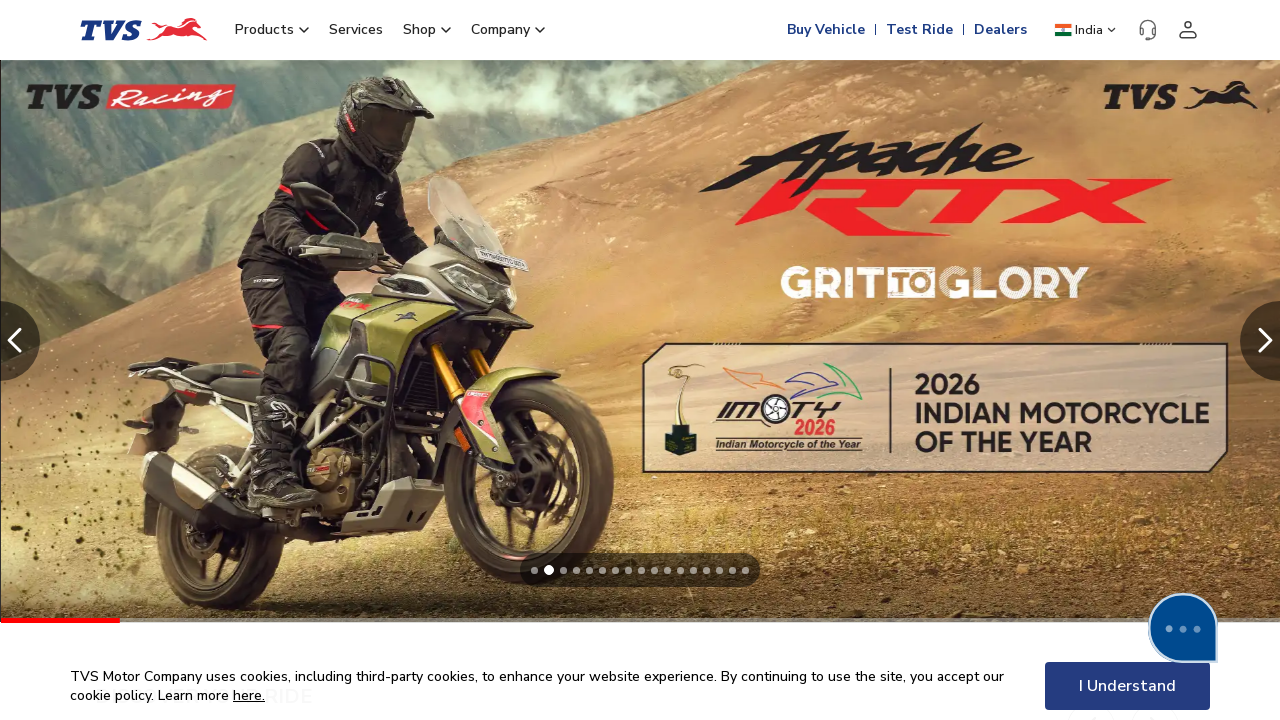

Verified body element is present on TVS Motor website
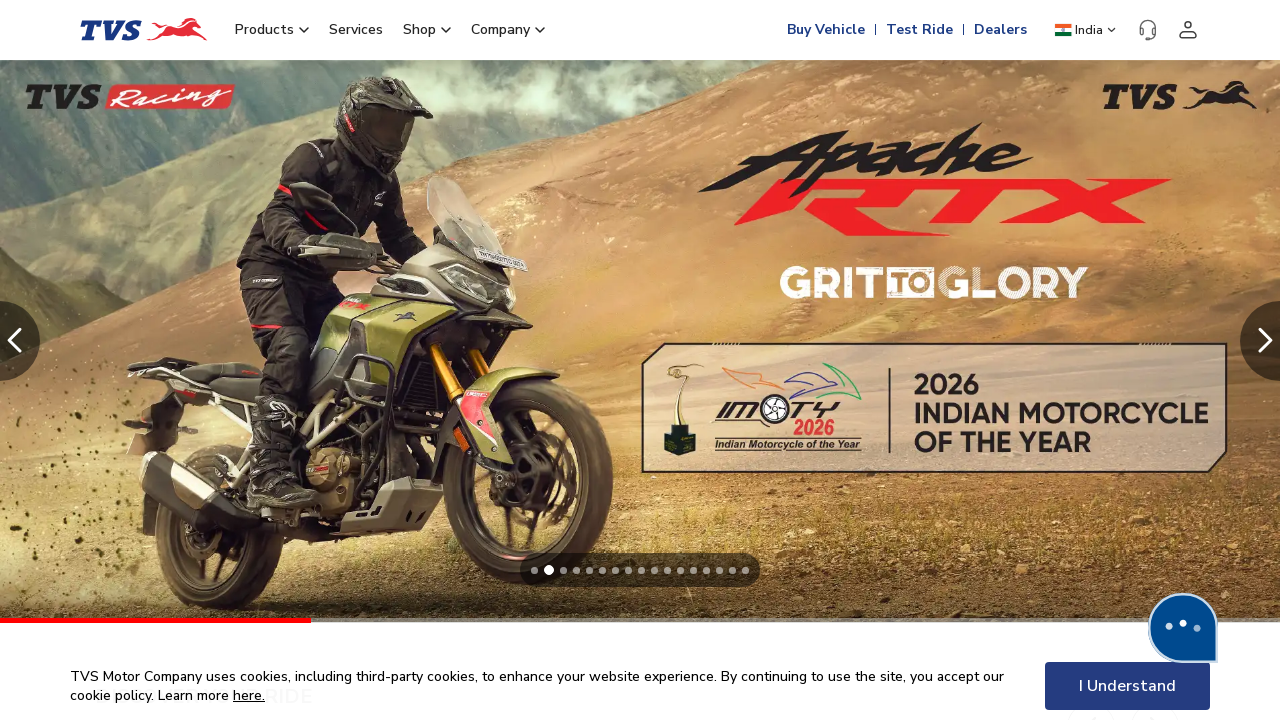

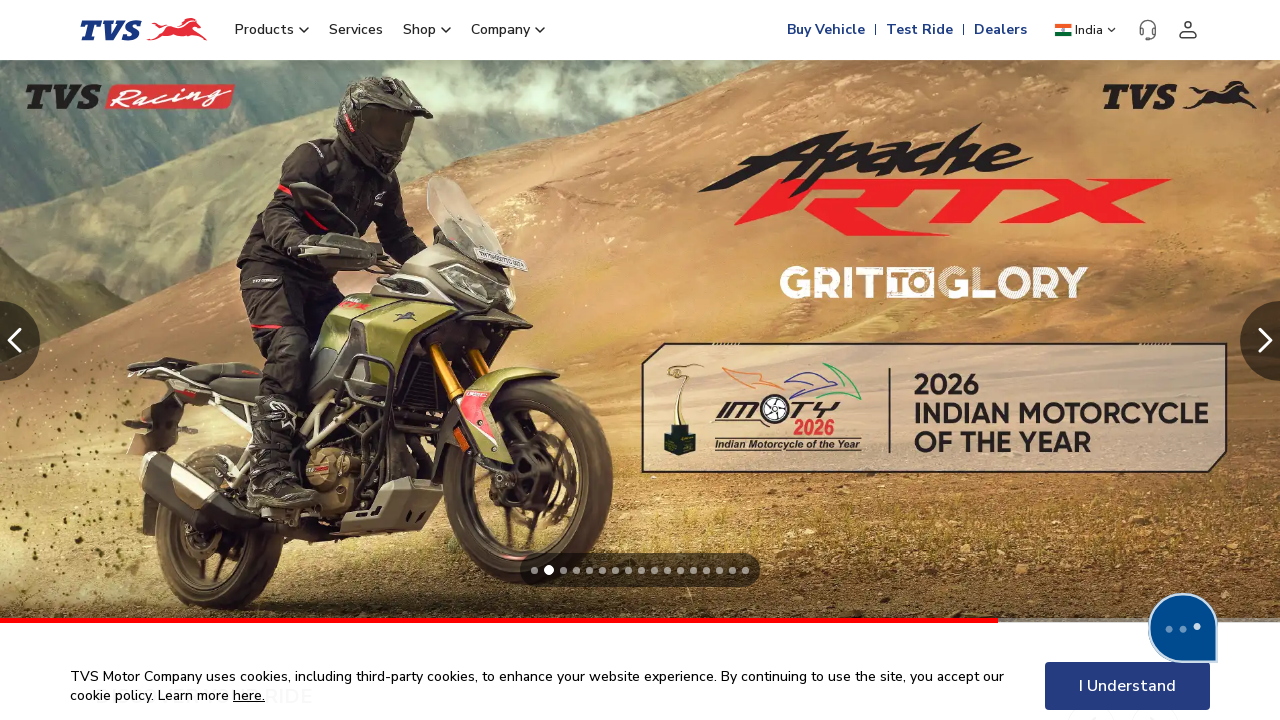